Opens the Demoblaze demo e-commerce site and verifies the page loads

Starting URL: https://www.demoblaze.com

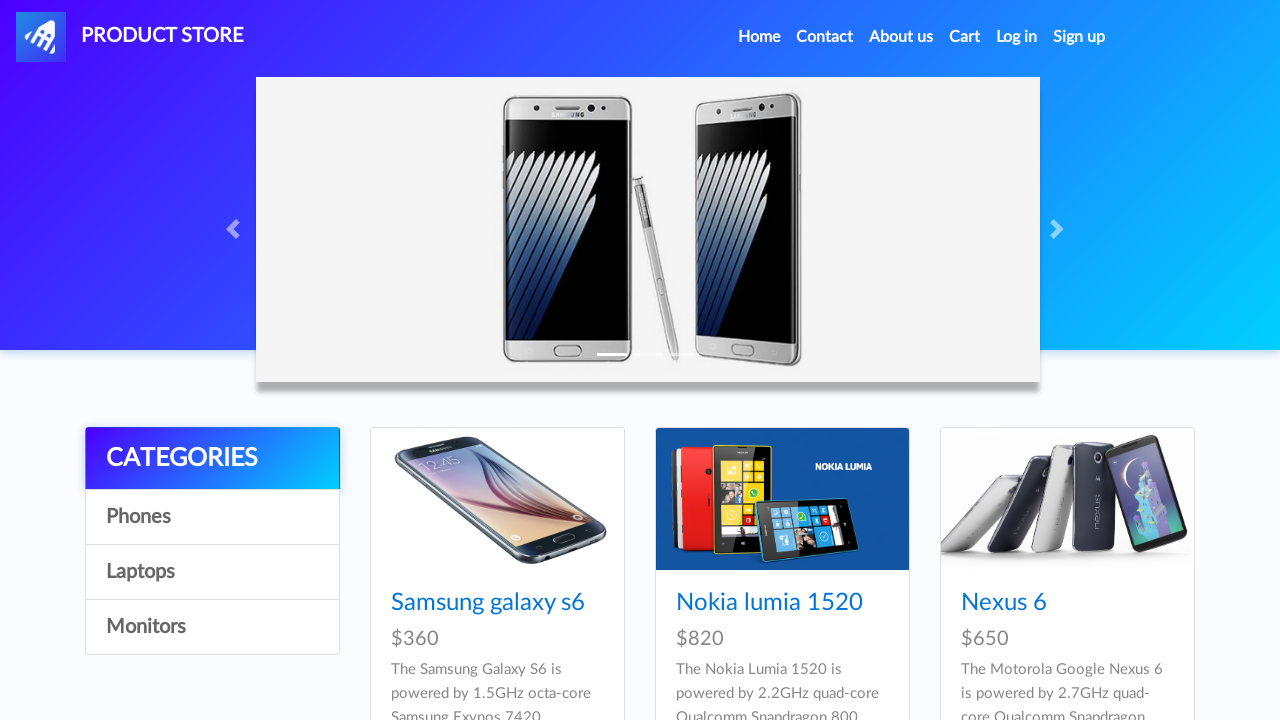

Page DOM content loaded
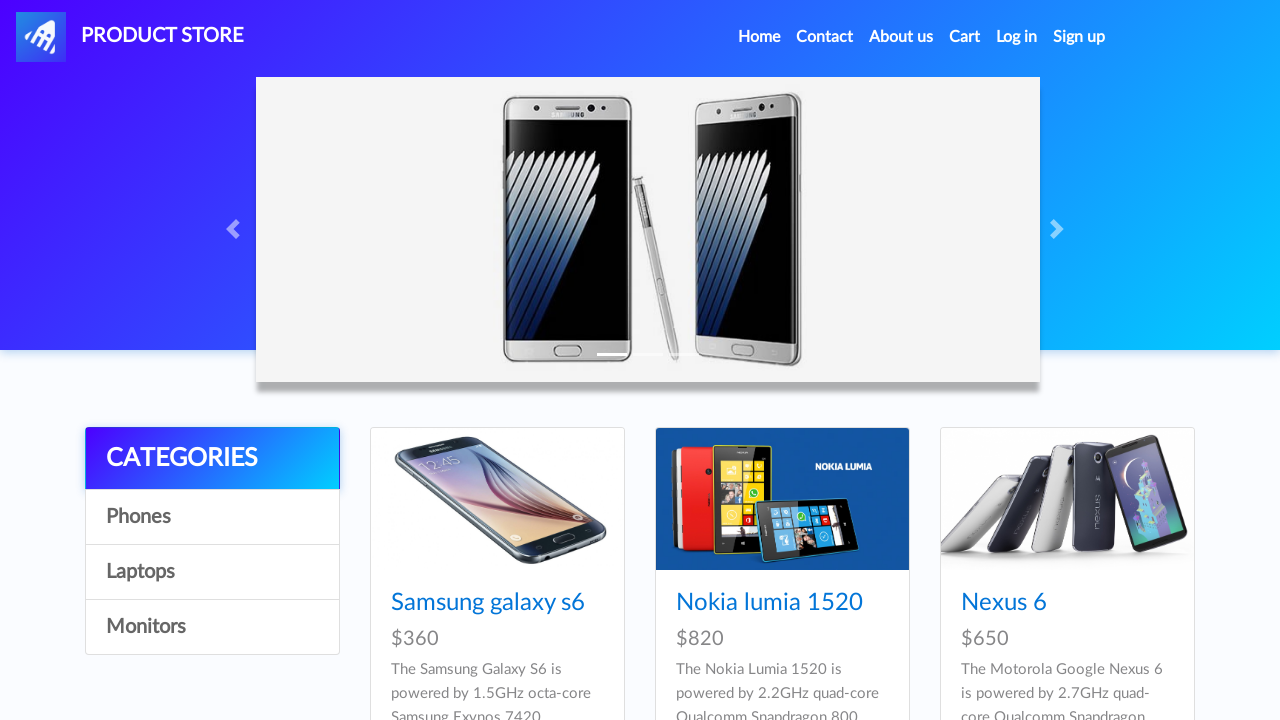

Navigation bar loaded and visible on Demoblaze homepage
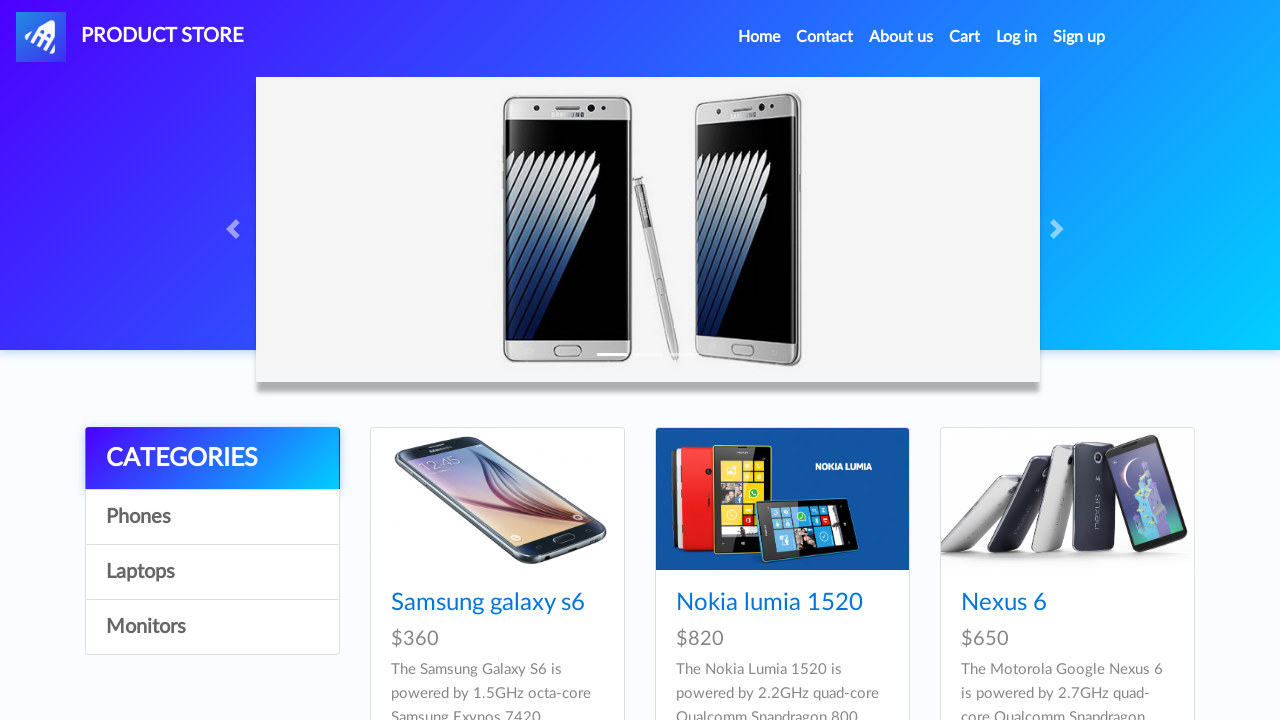

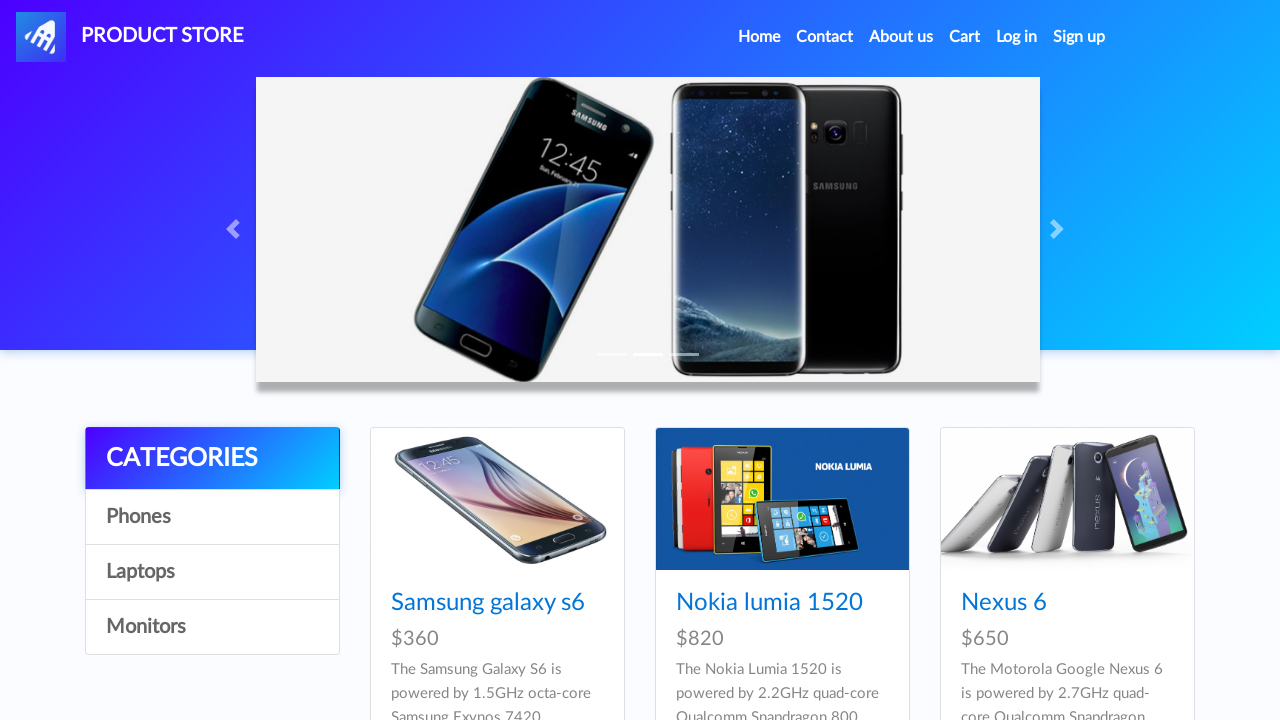